Tests deleting a todo item by hovering over it and clicking the destroy button, then verifying it no longer appears in All, Active, or Completed views.

Starting URL: https://demo.playwright.dev/todomvc/#/

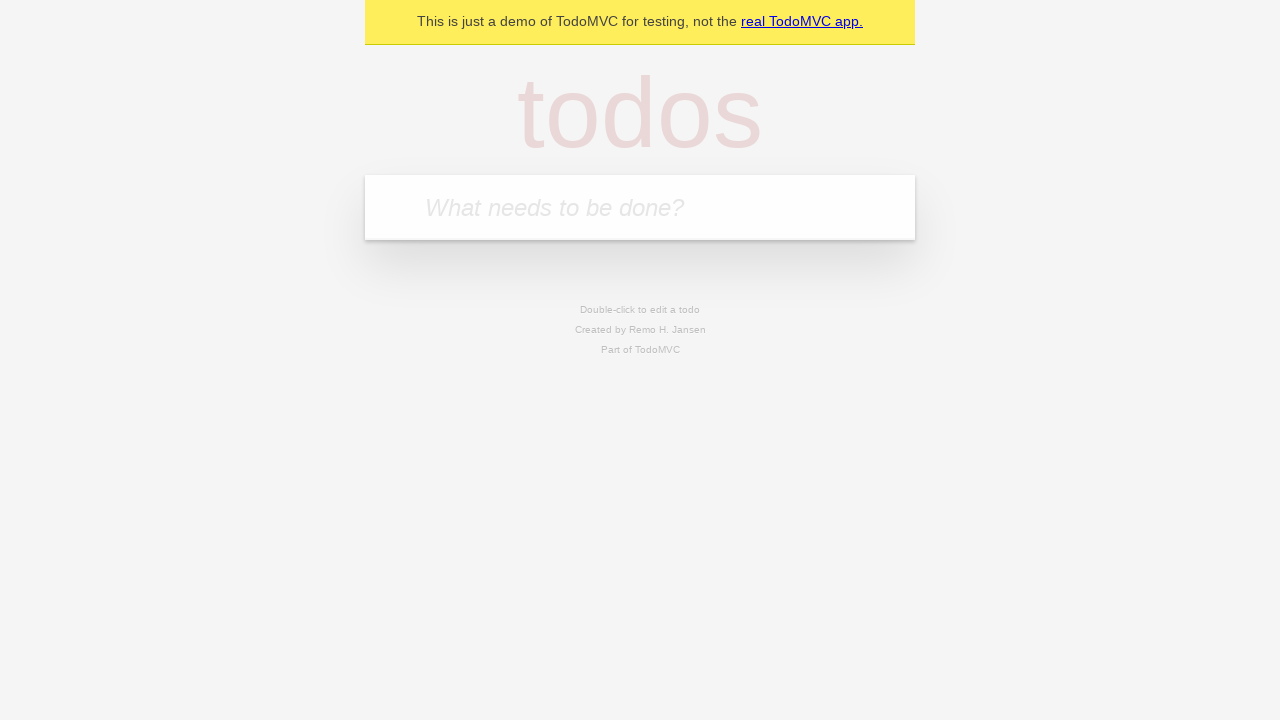

Waited for new todo input field to be ready
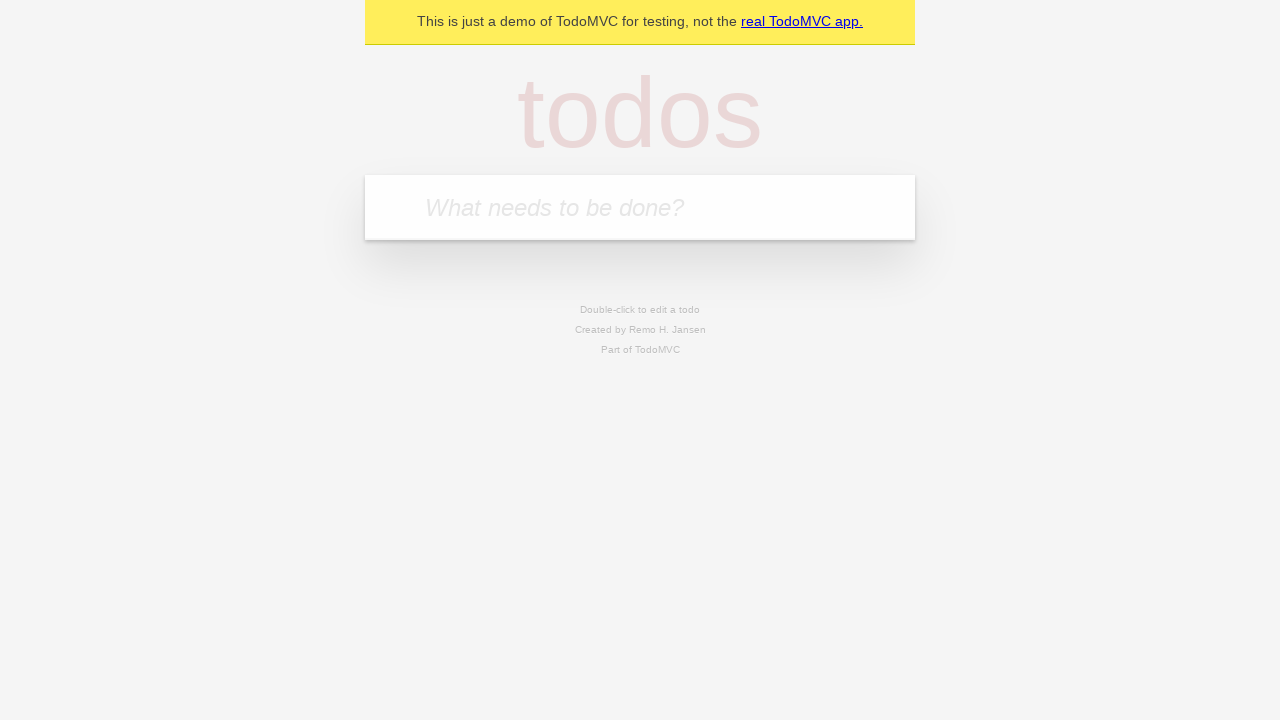

Filled new todo input with 'to delete this item' on input.new-todo
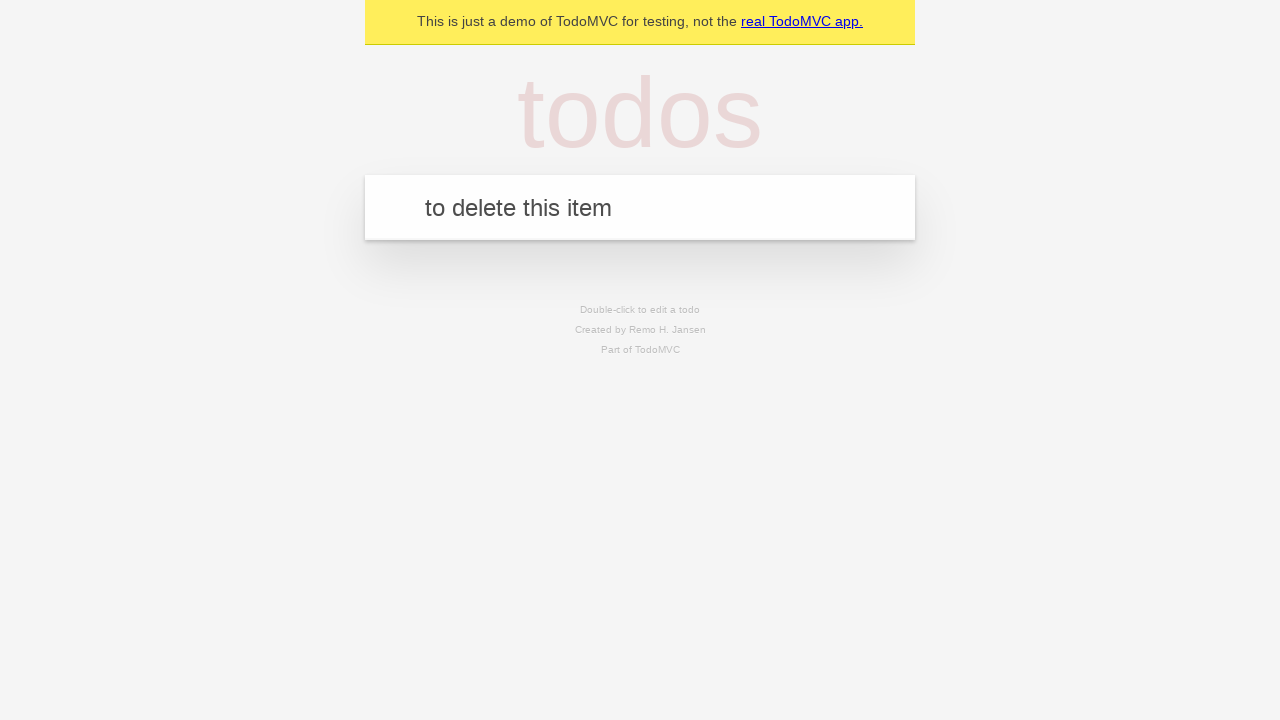

Pressed Enter to create the todo item on input.new-todo
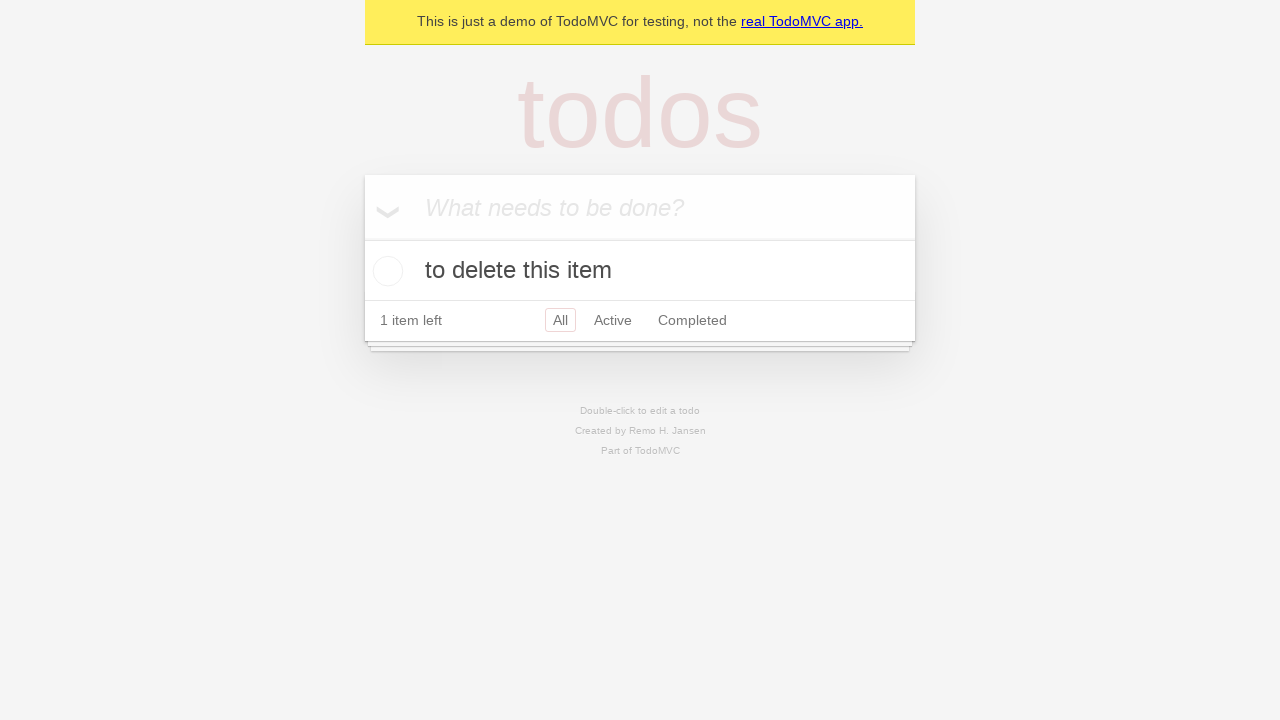

Hovered over the first todo item to reveal delete button at (640, 271) on ul.todo-list li >> nth=0
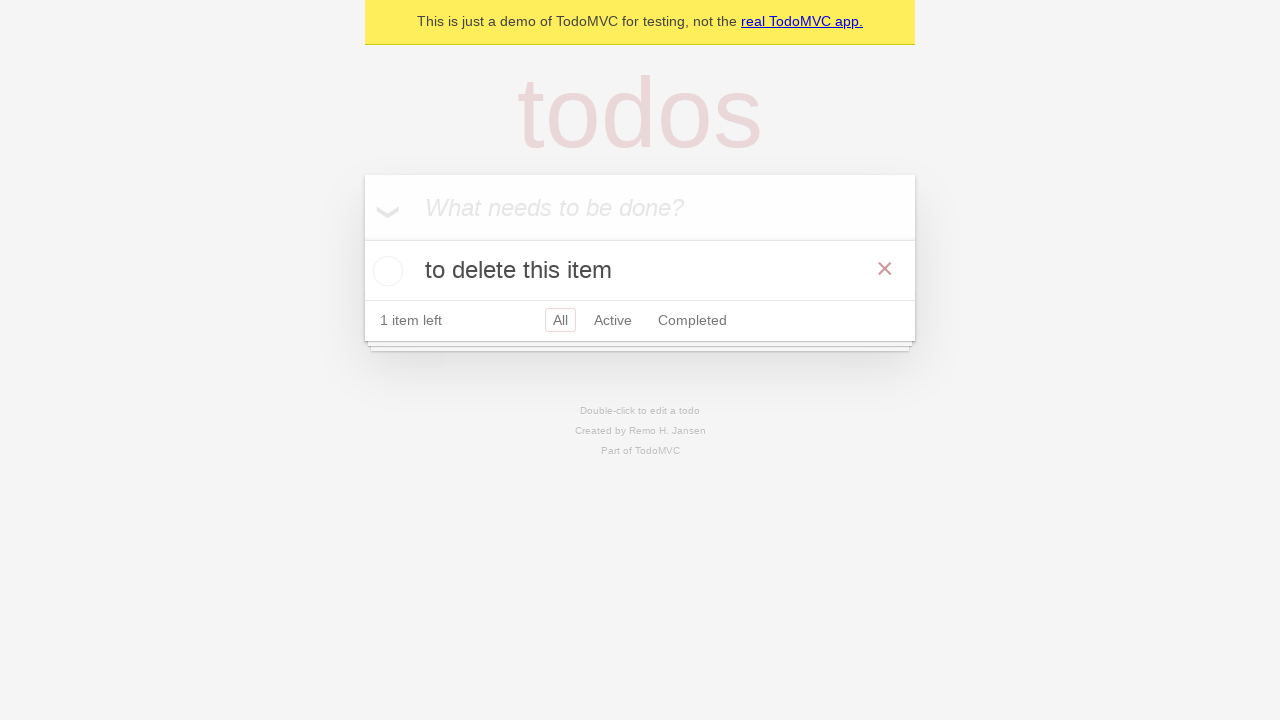

Clicked the destroy button to delete the todo item at (885, 269) on ul.todo-list li >> nth=0 >> button.destroy
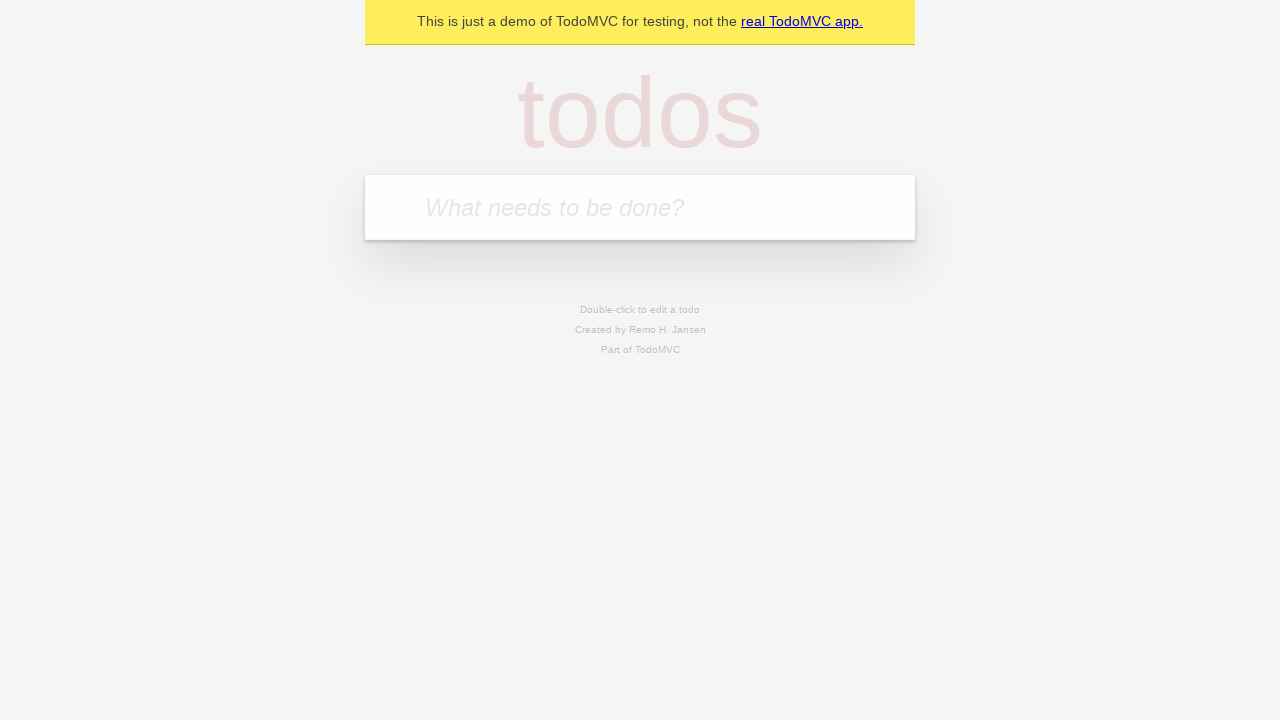

Verified todo item is removed from All view (count = 0)
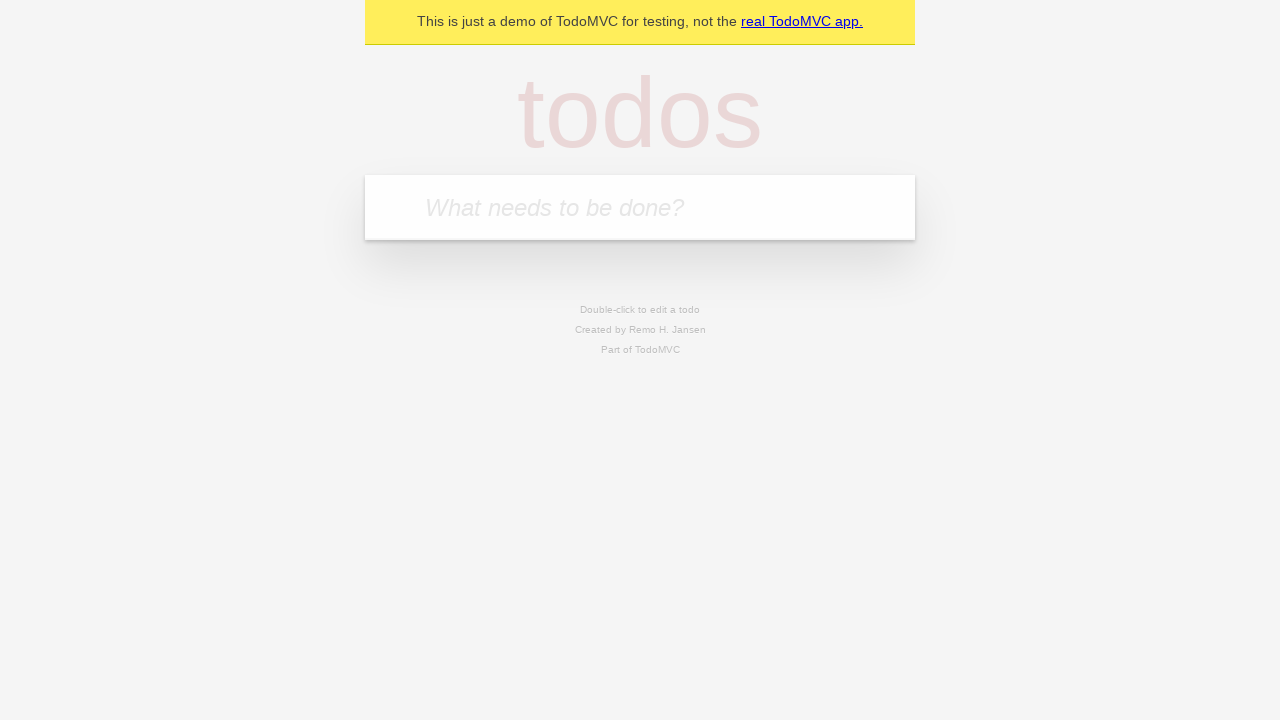

Navigated to Active view
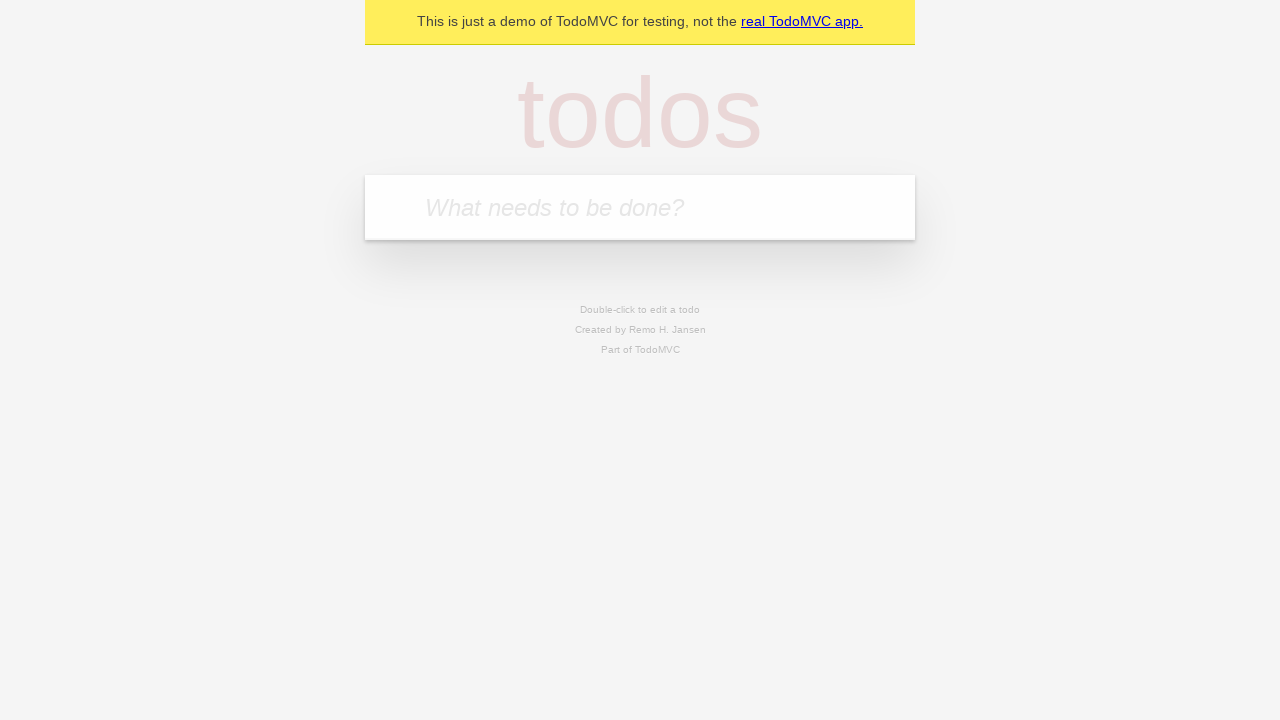

Verified todo item is absent from Active view (count = 0)
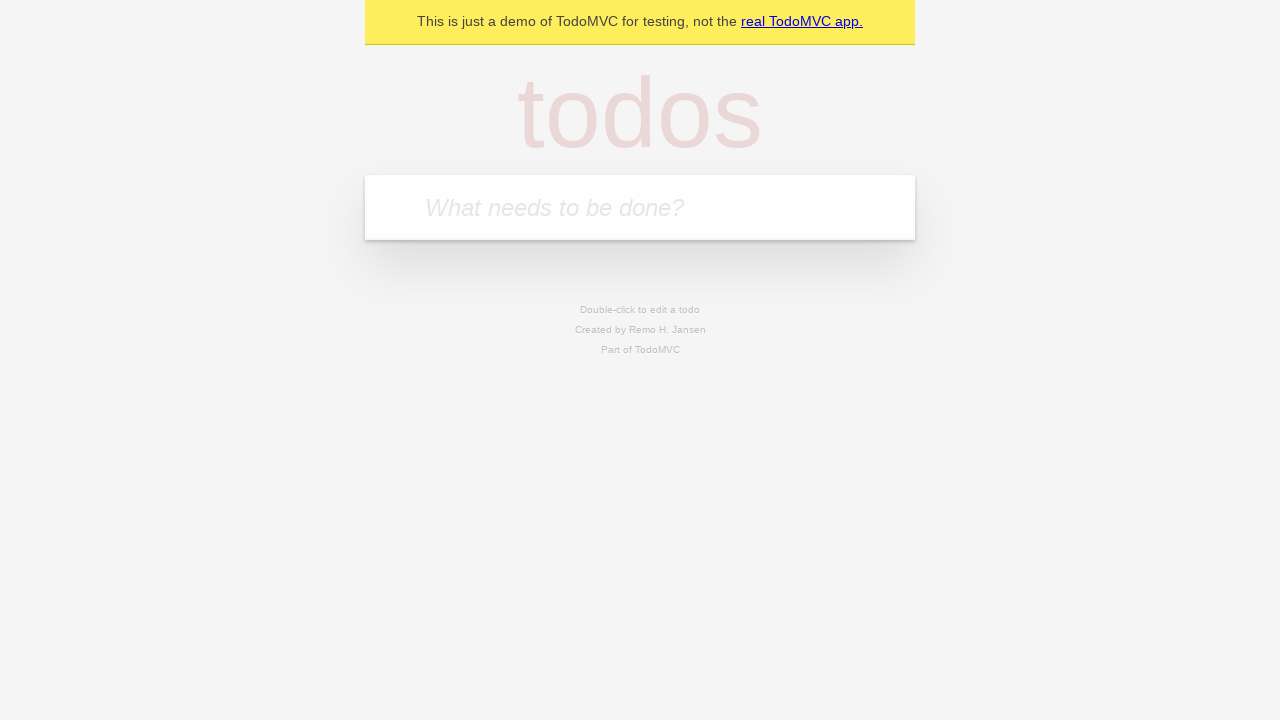

Navigated to Completed view
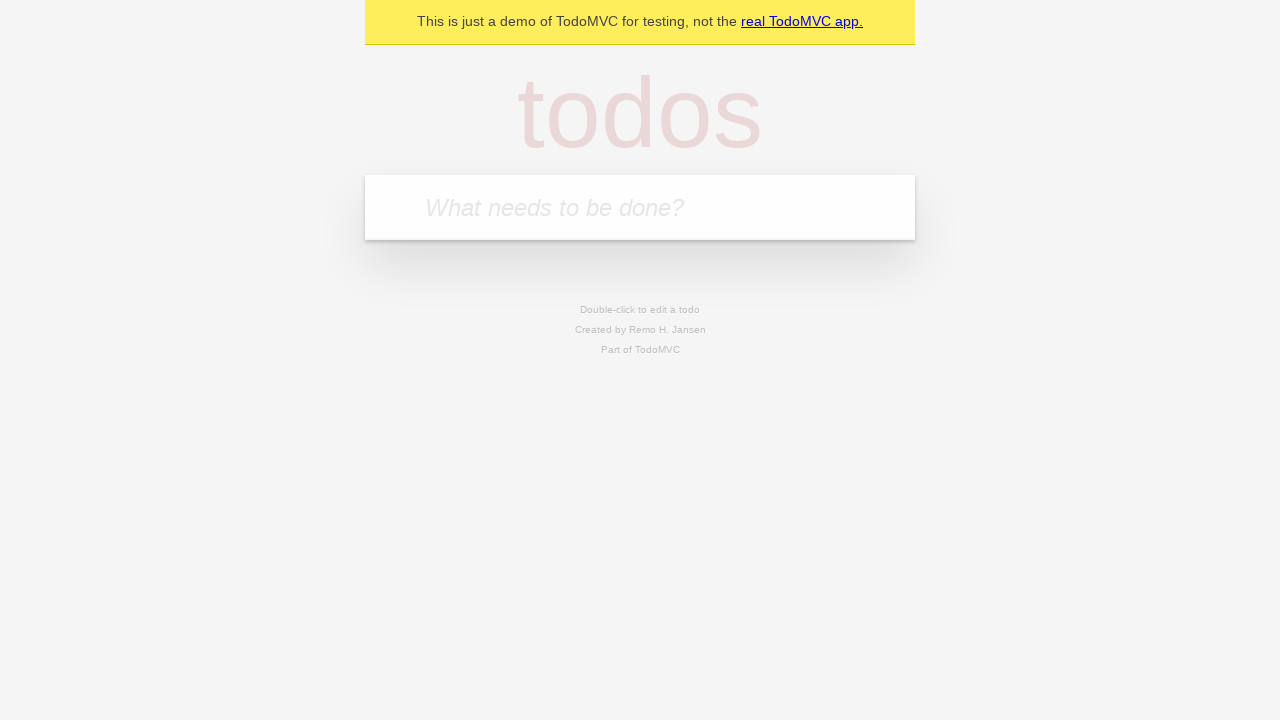

Verified todo item is absent from Completed view (count = 0)
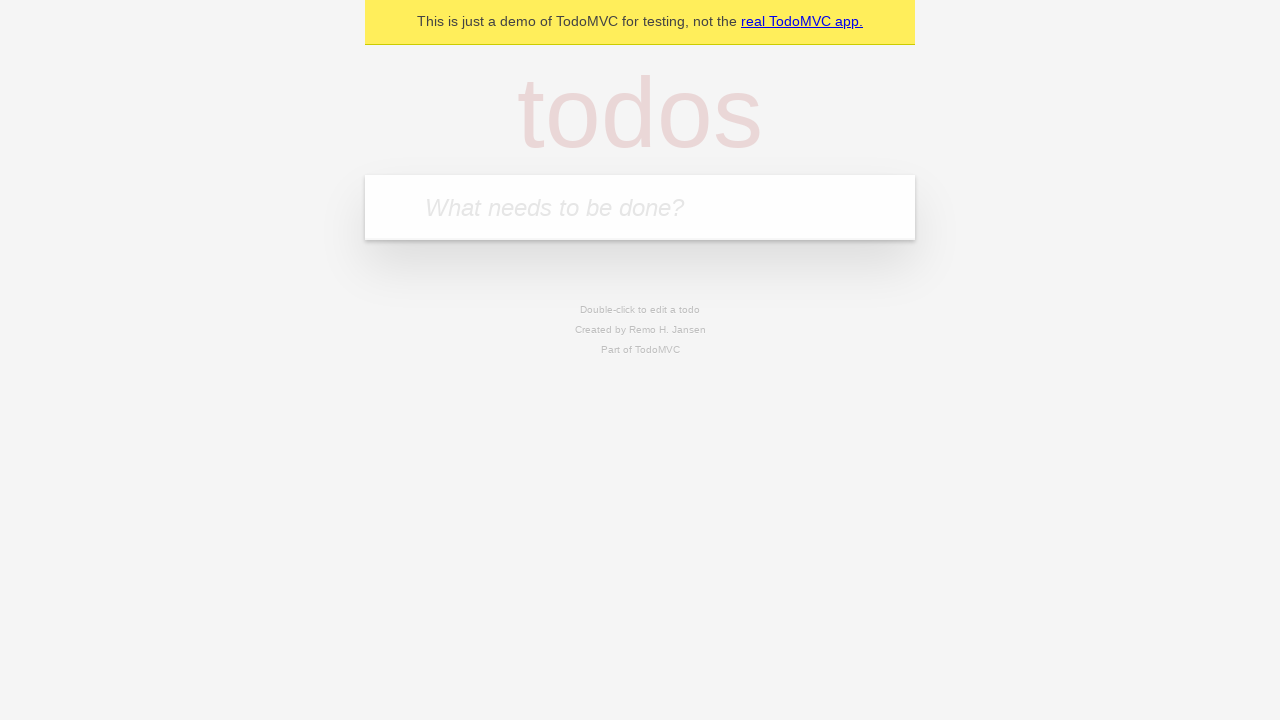

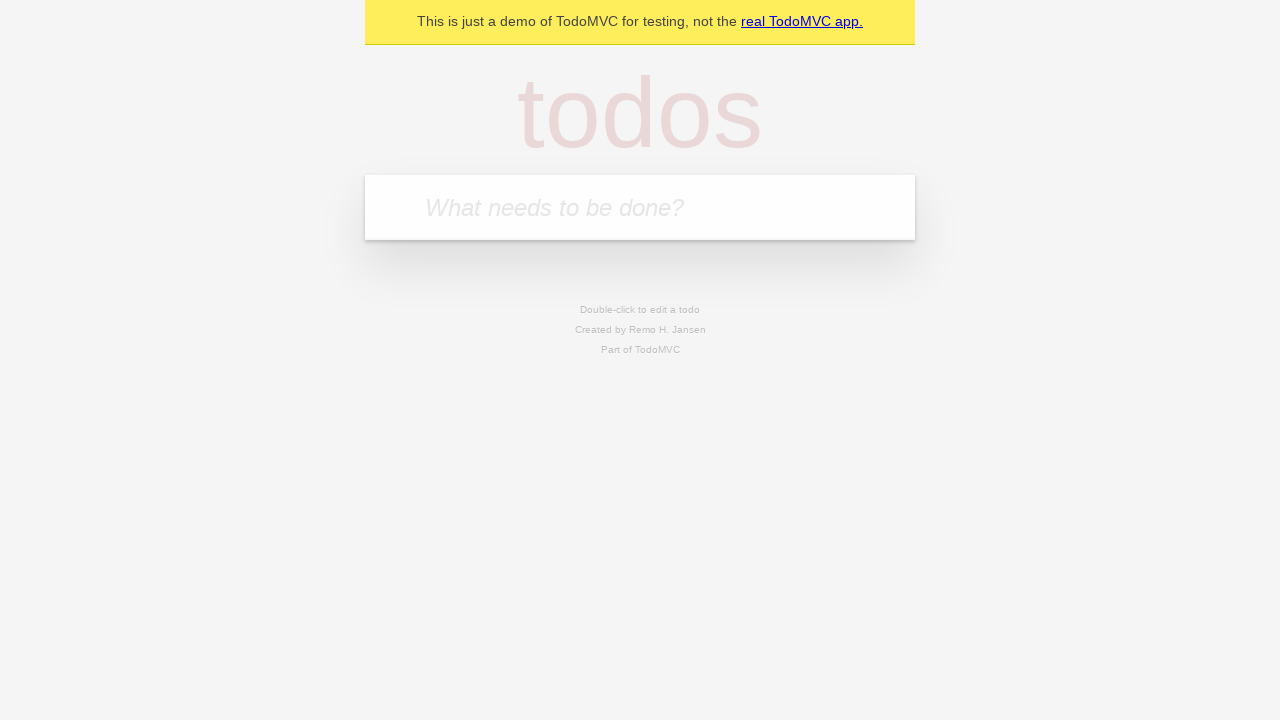